Navigates to anhtester.com and clicks on the tools link

Starting URL: https://anhtester.com

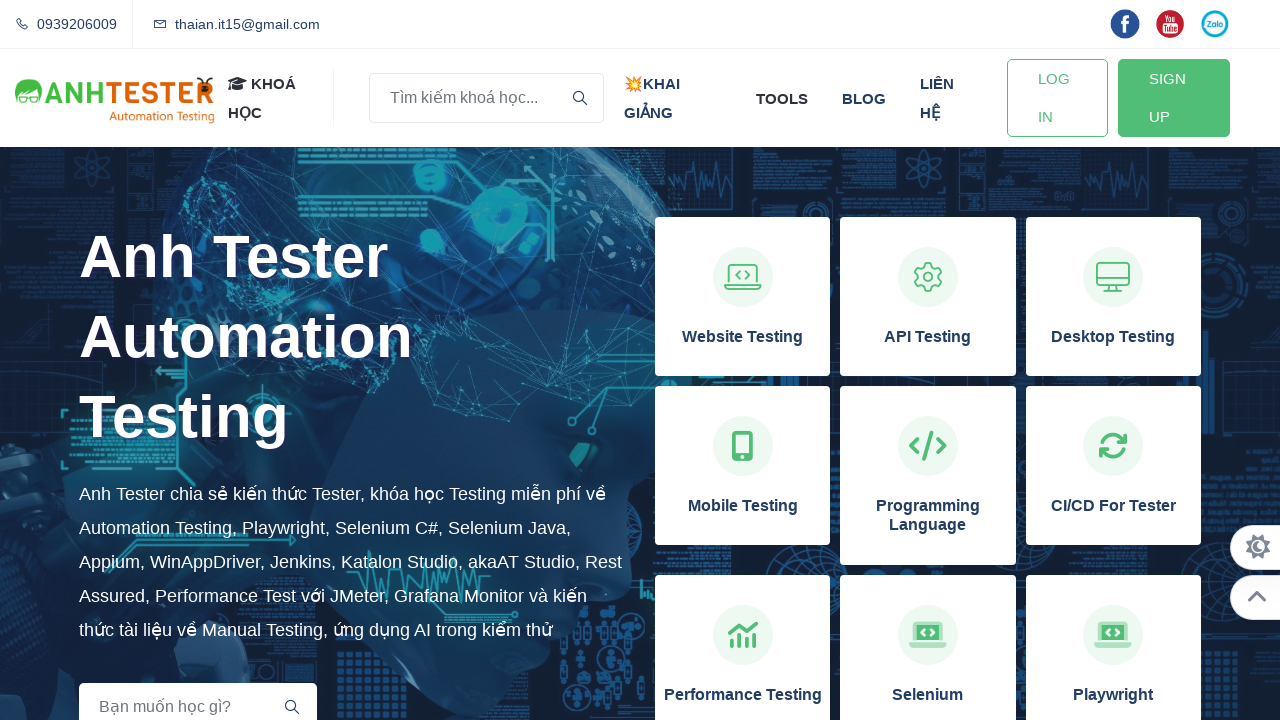

Navigated to https://anhtester.com
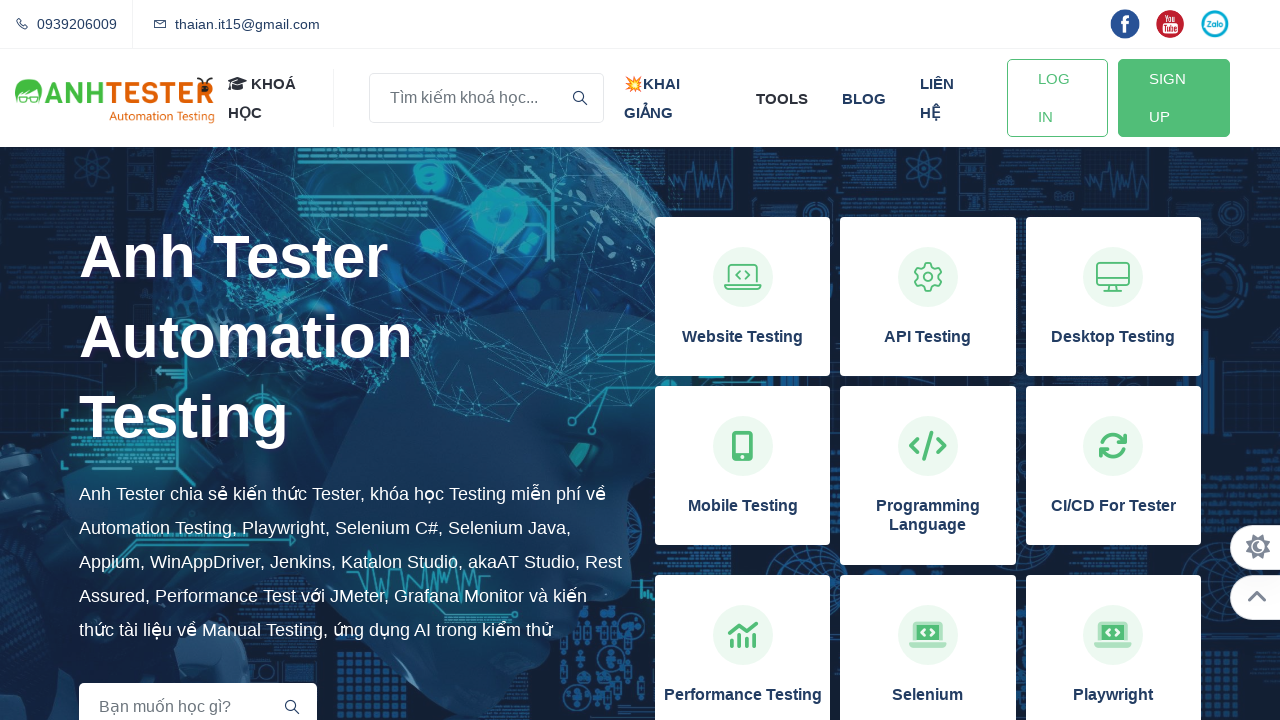

Clicked on the tools link at (782, 98) on xpath=//a[normalize-space()='tools']
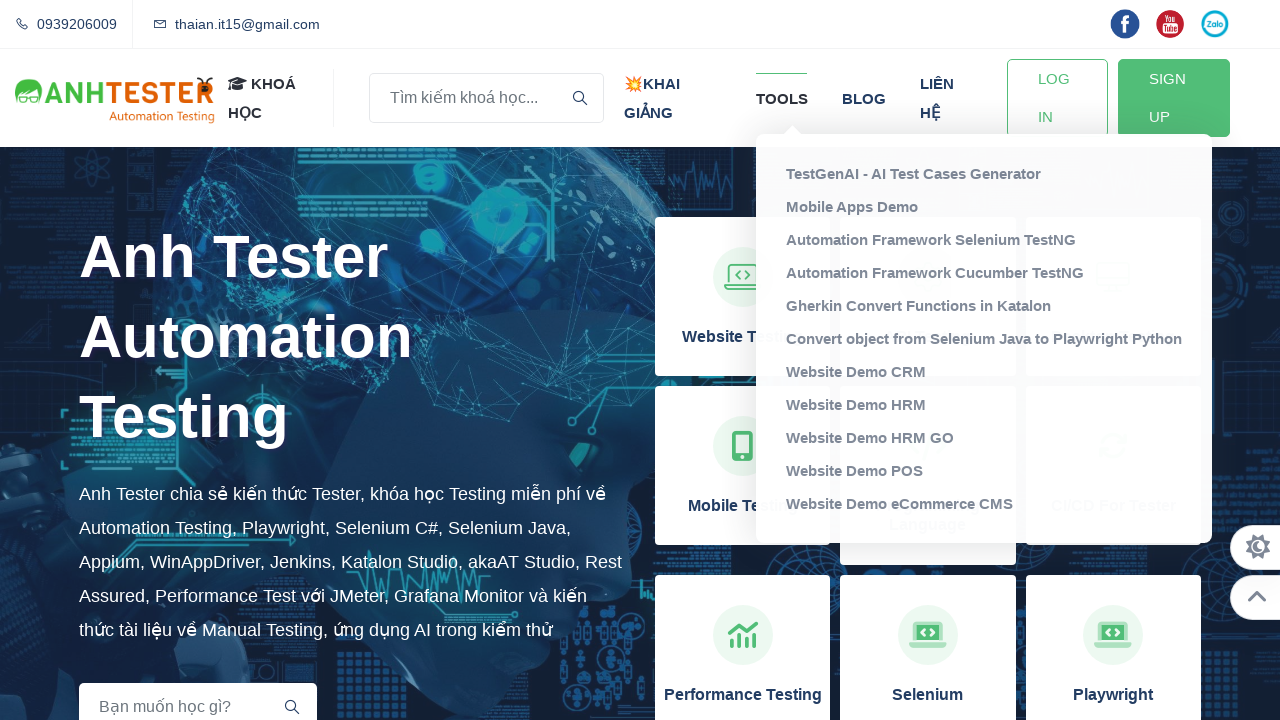

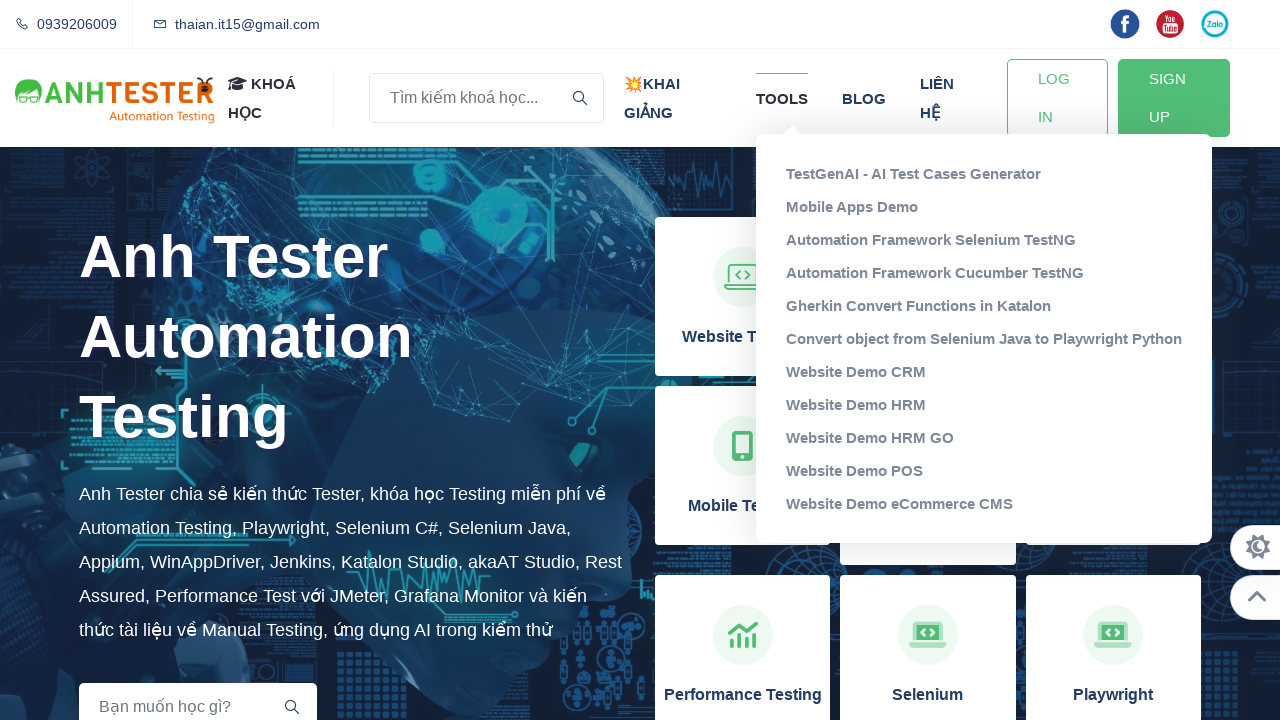